Tests navigation to status code 500 page

Starting URL: https://the-internet.herokuapp.com/

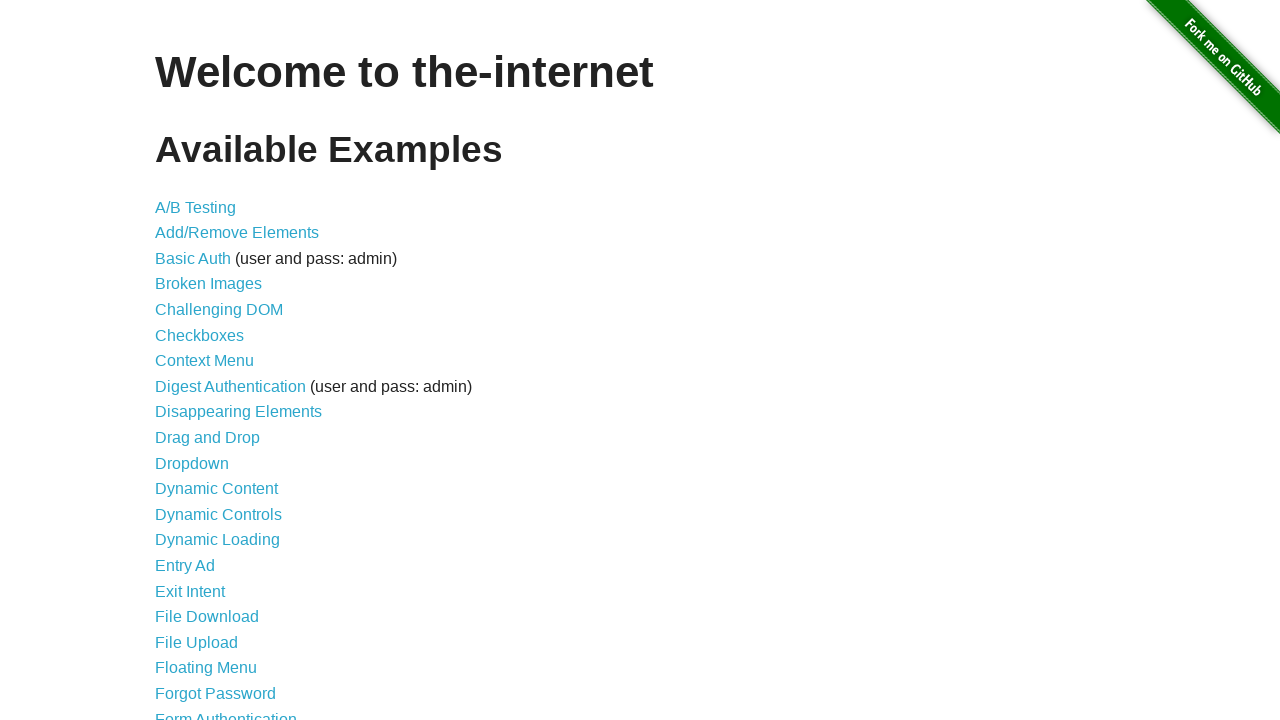

Clicked on status codes link at (203, 600) on xpath=//a[@href='/status_codes']
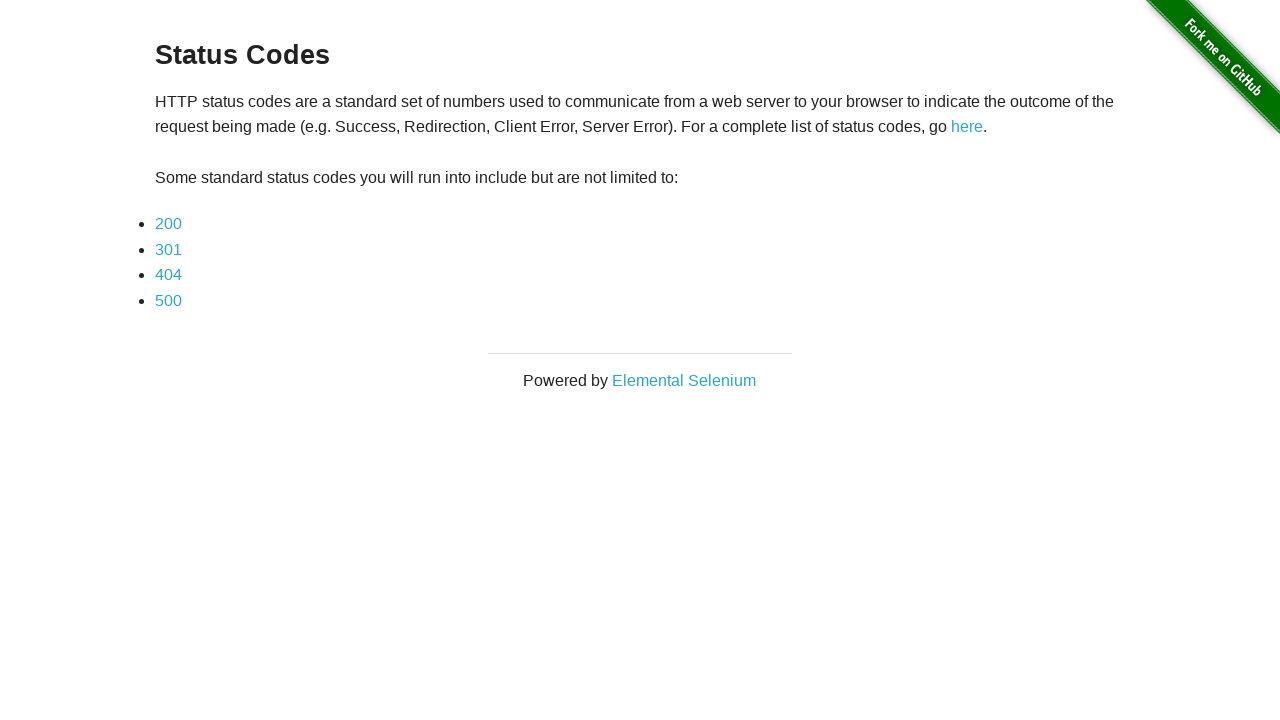

Clicked on 500 status code link to navigate to status code 500 page at (168, 300) on xpath=//a[@href='status_codes/500']
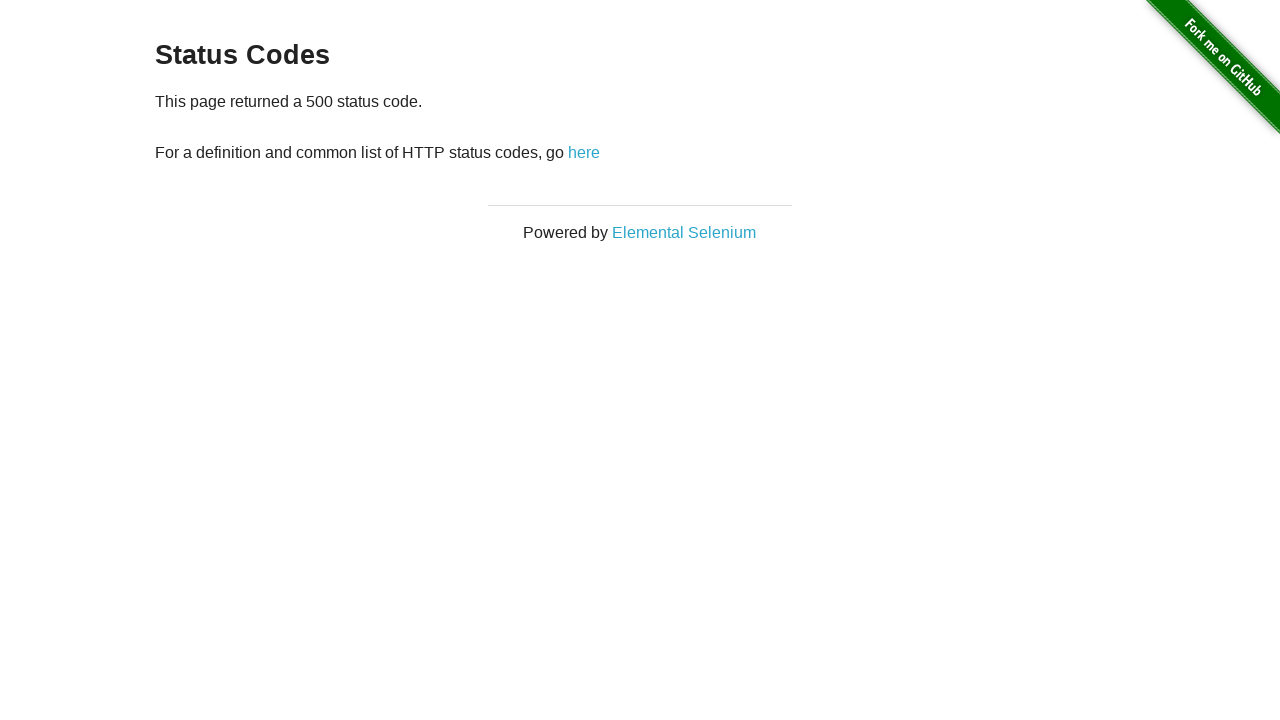

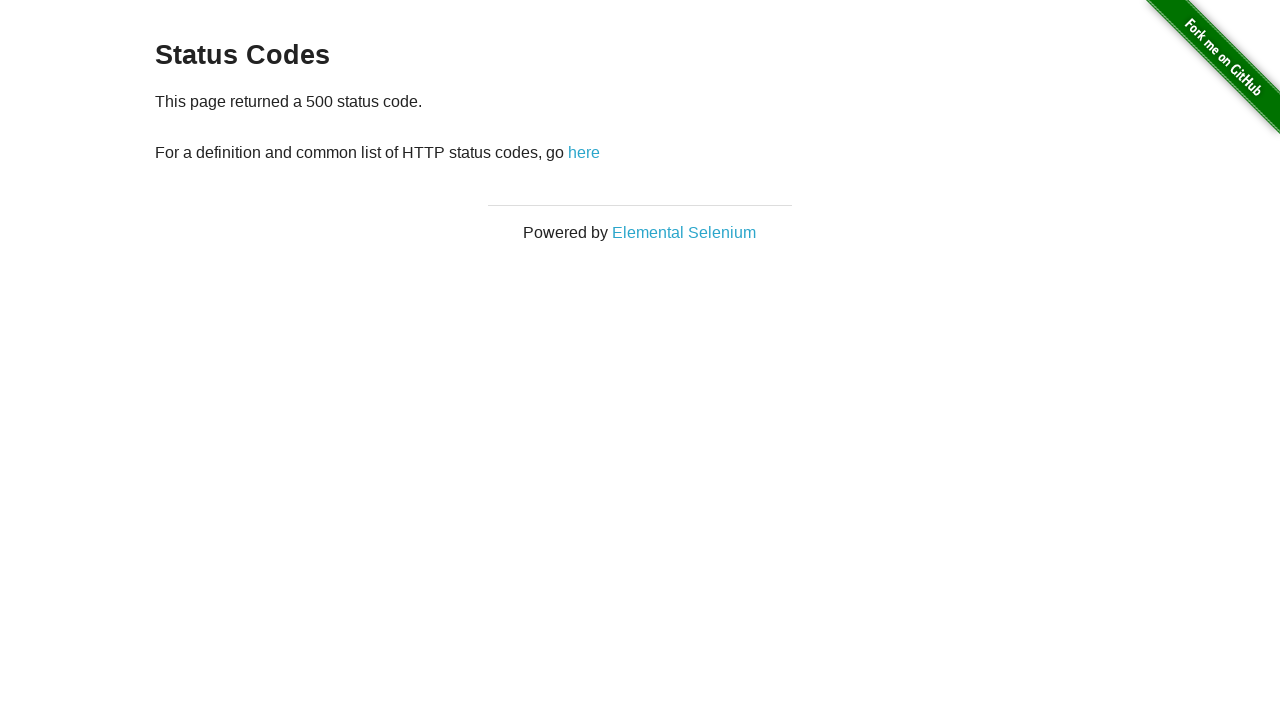